Tests closing the About Us modal using the X button

Starting URL: https://www.demoblaze.com/

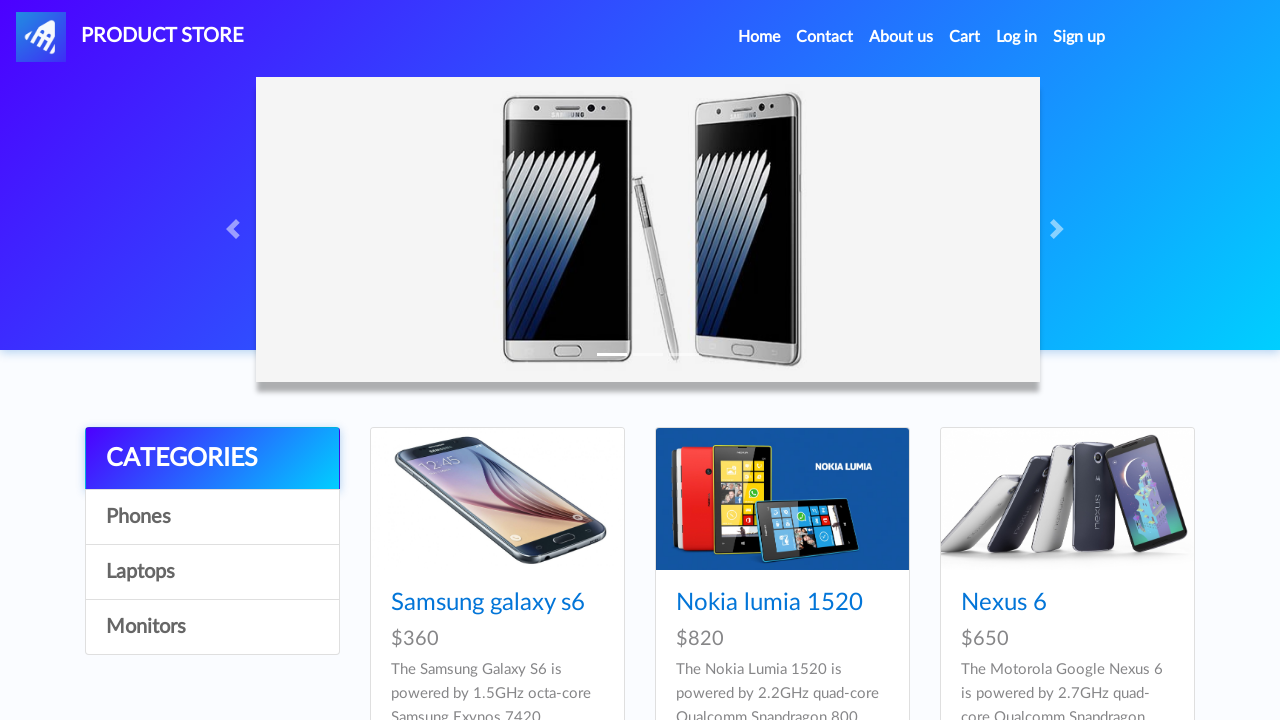

Clicked on About Us link in navigation at (901, 37) on a[data-target='#videoModal']
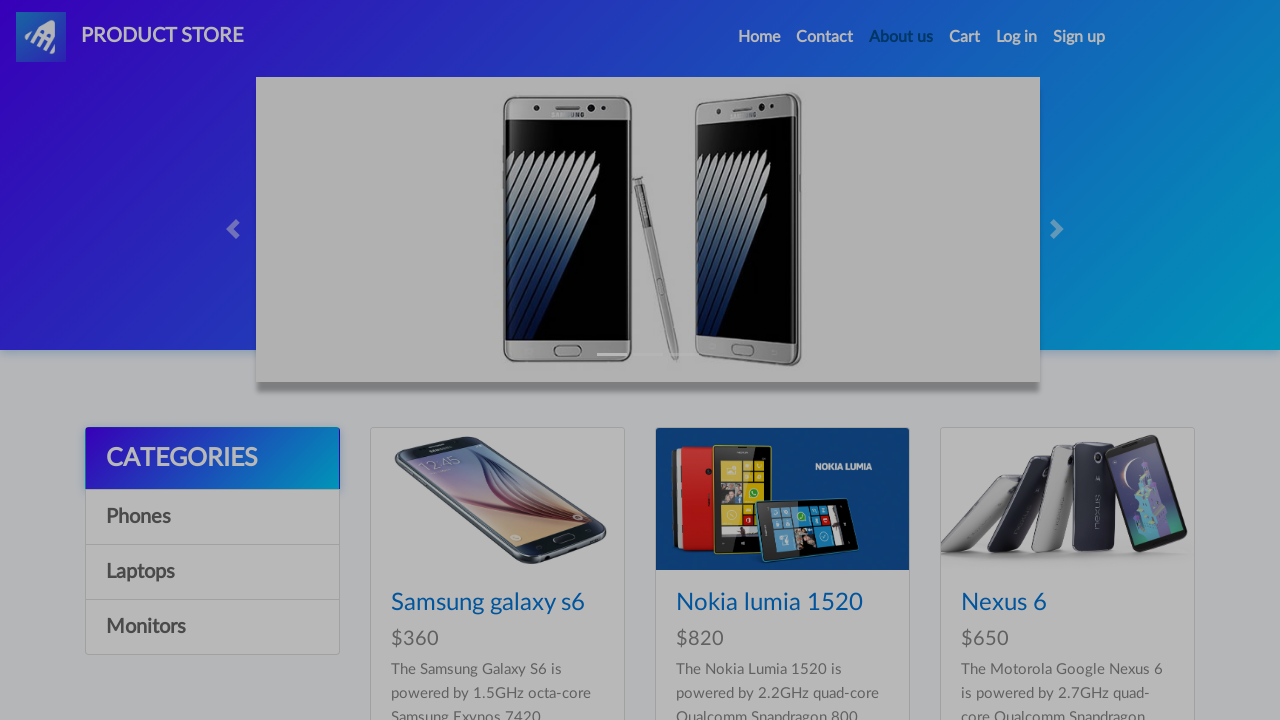

About Us modal appeared and became visible
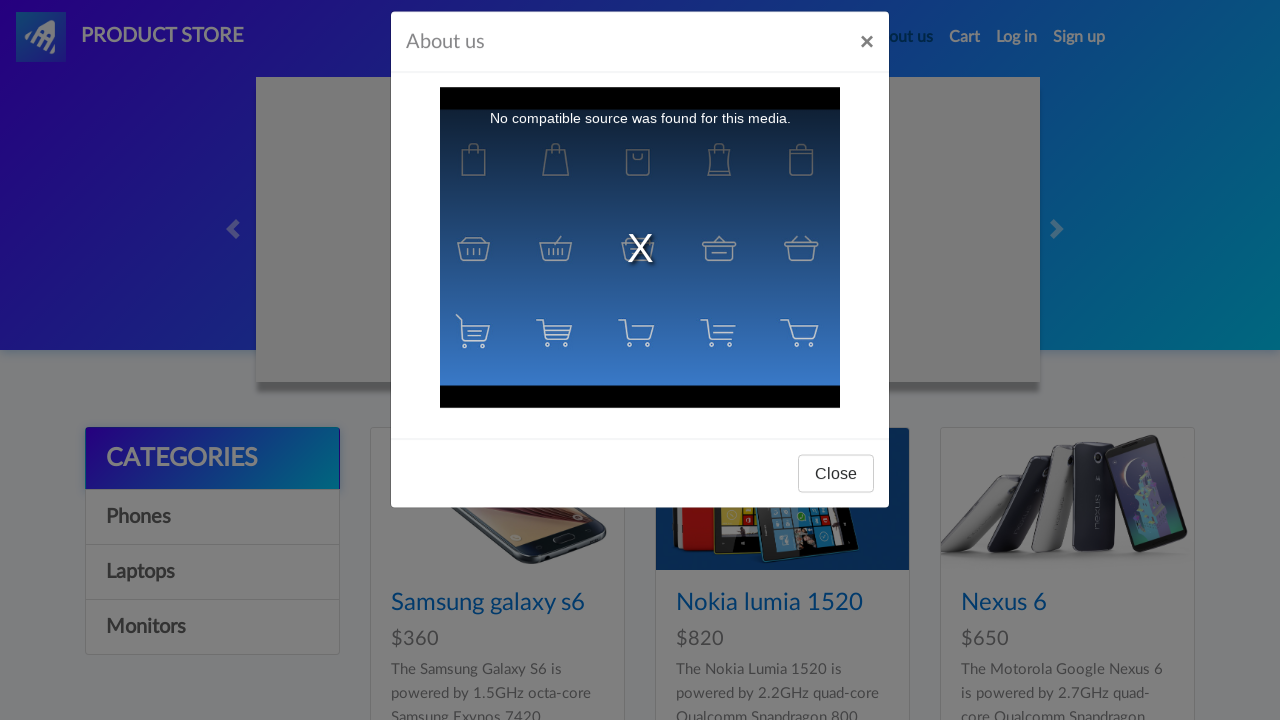

Clicked the X button to close the modal at (867, 61) on #videoModal .close
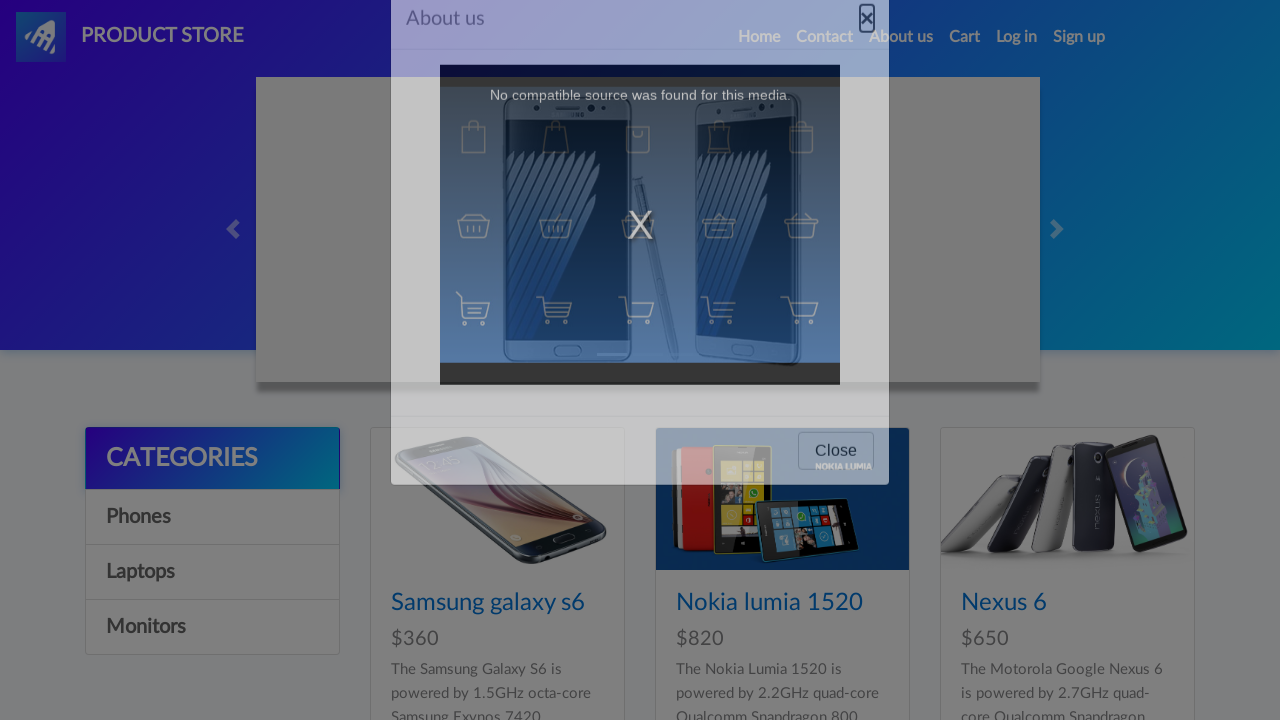

About Us modal closed and disappeared
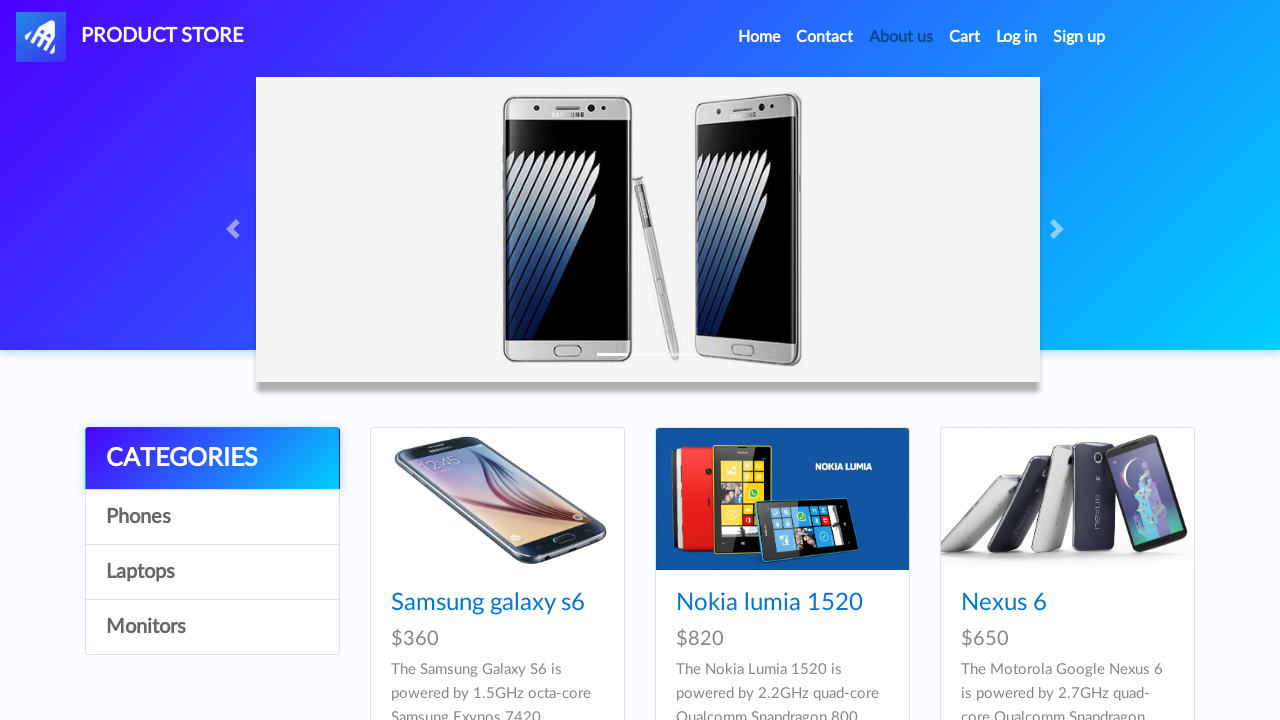

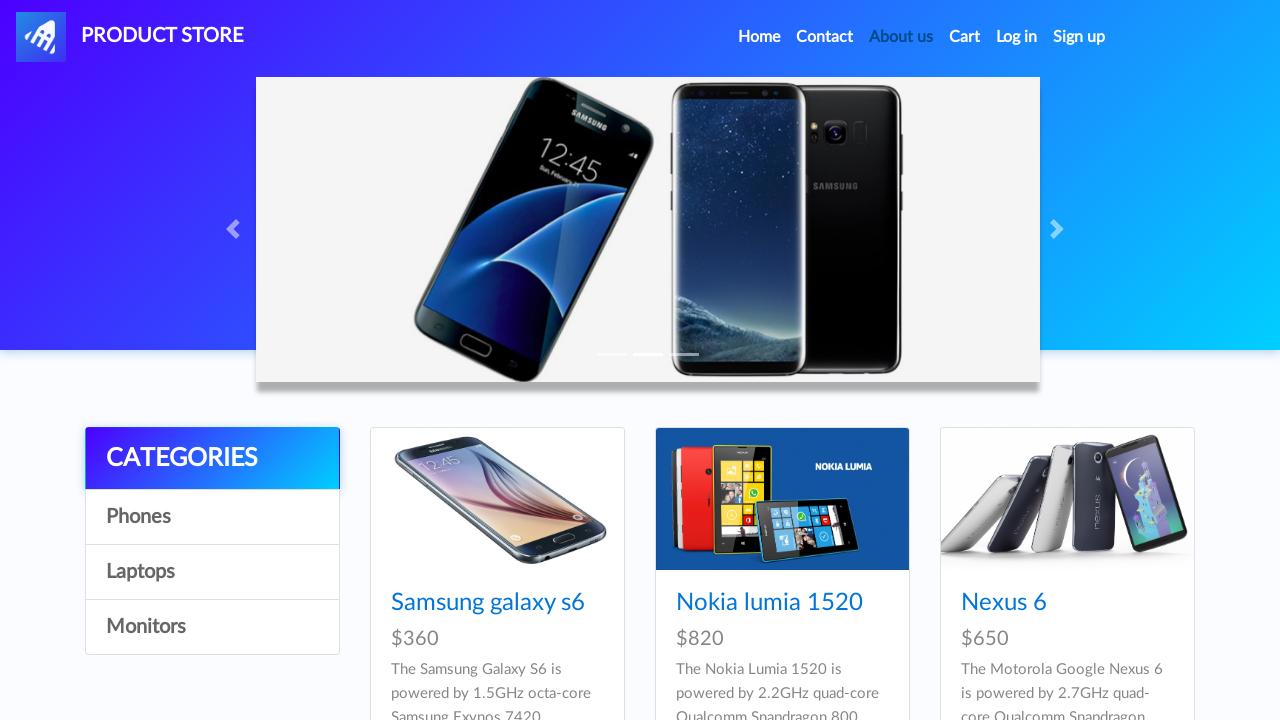